Tests iframe interaction by switching to a frame, reading text from an element inside it, then switching back to the main page and clicking a link

Starting URL: http://rediff.com

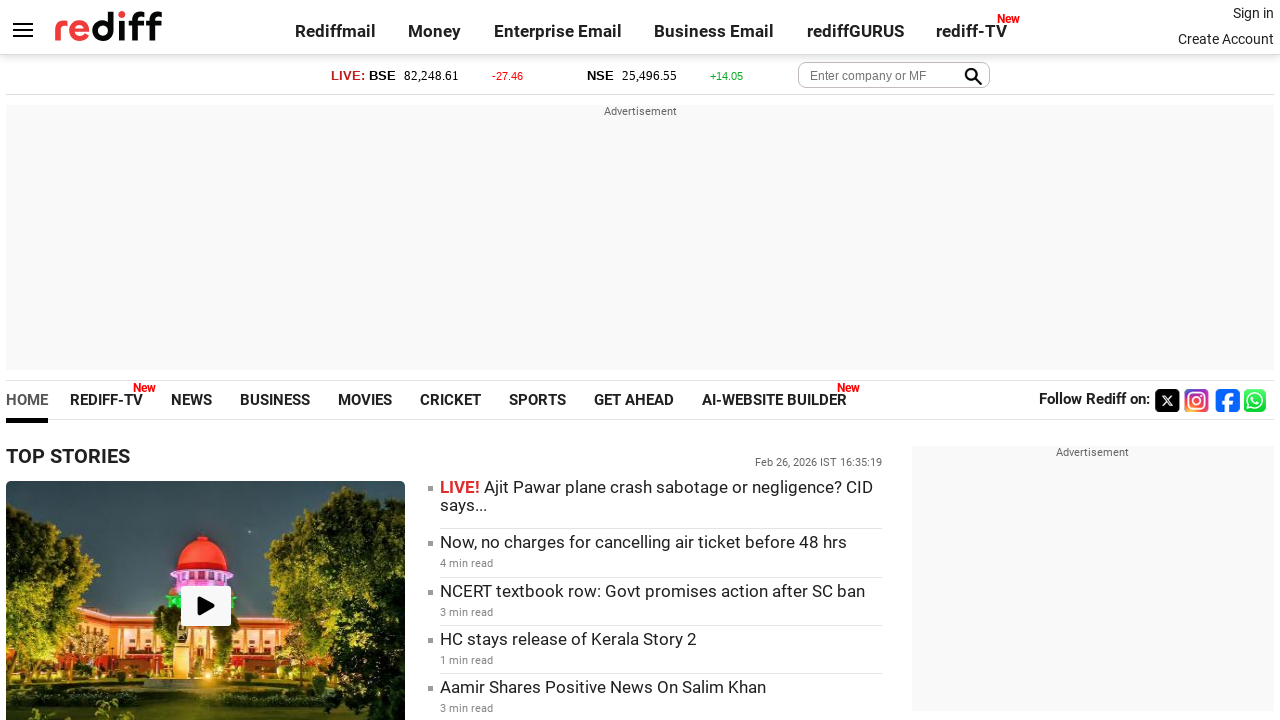

Located money iframe with id 'moneyiframe'
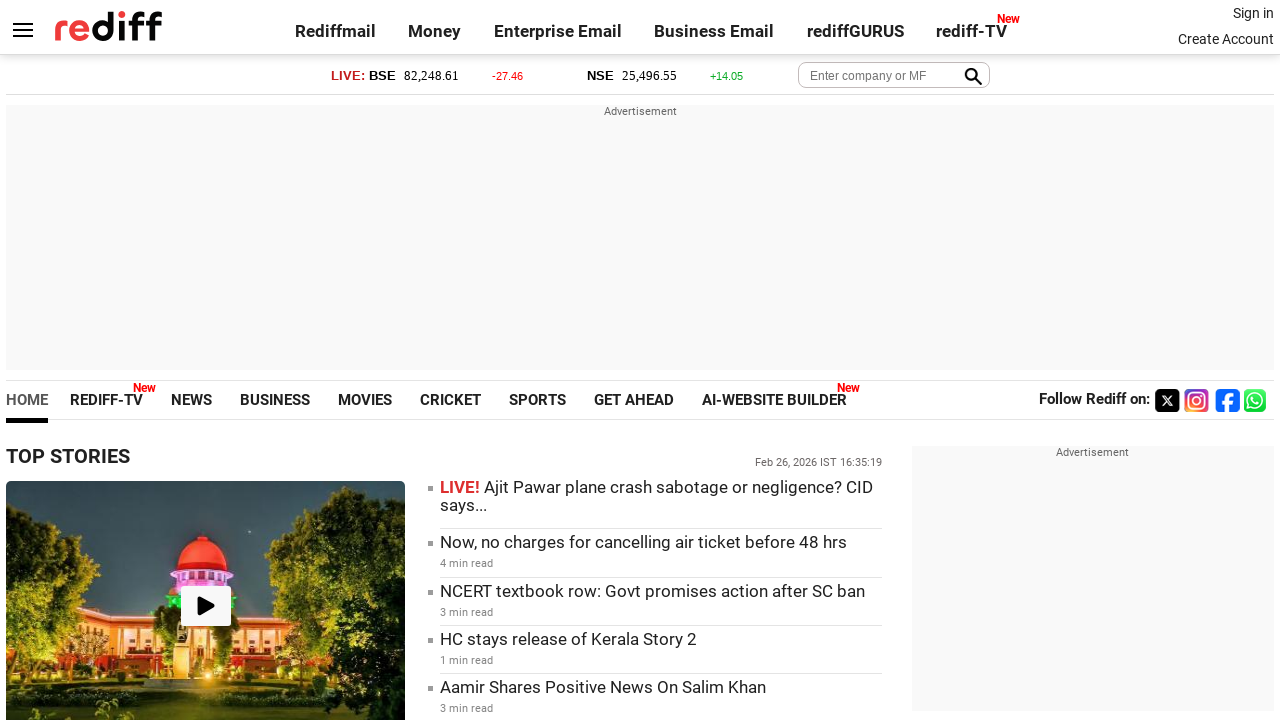

Retrieved text content from NSE index element inside iframe
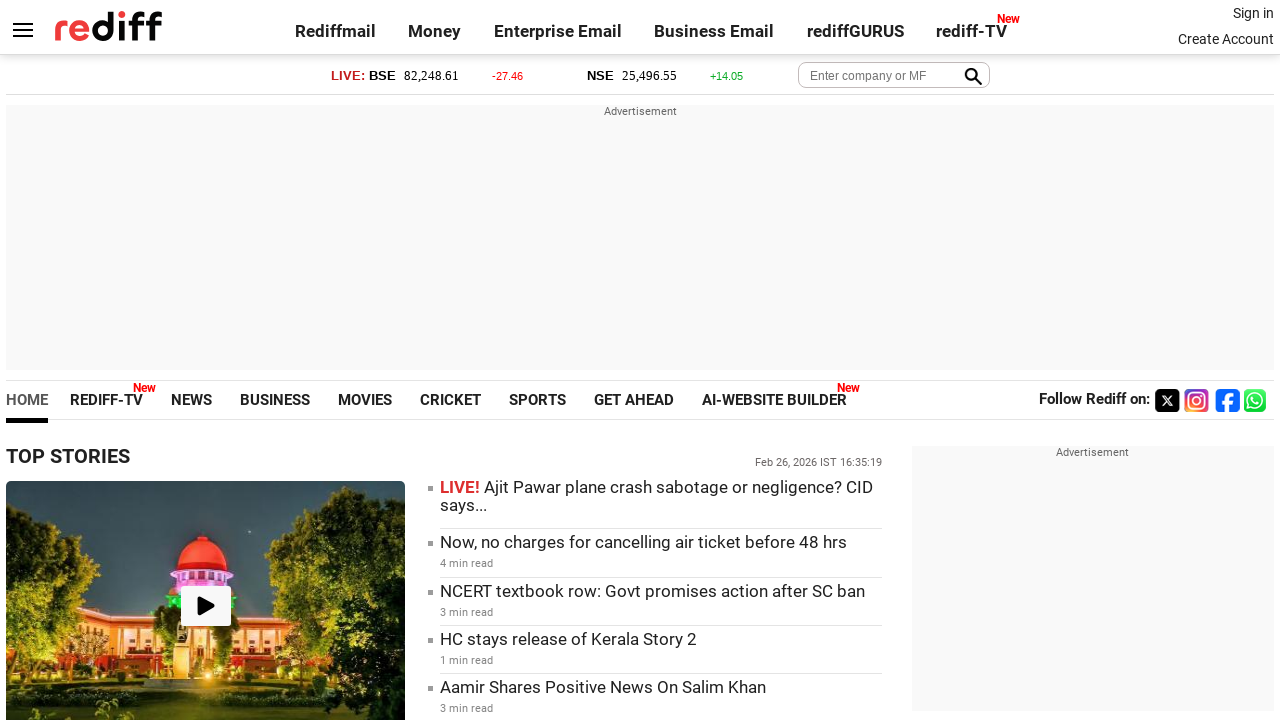

Clicked SPORTS link on main page after switching back from iframe at (538, 400) on text=SPORTS
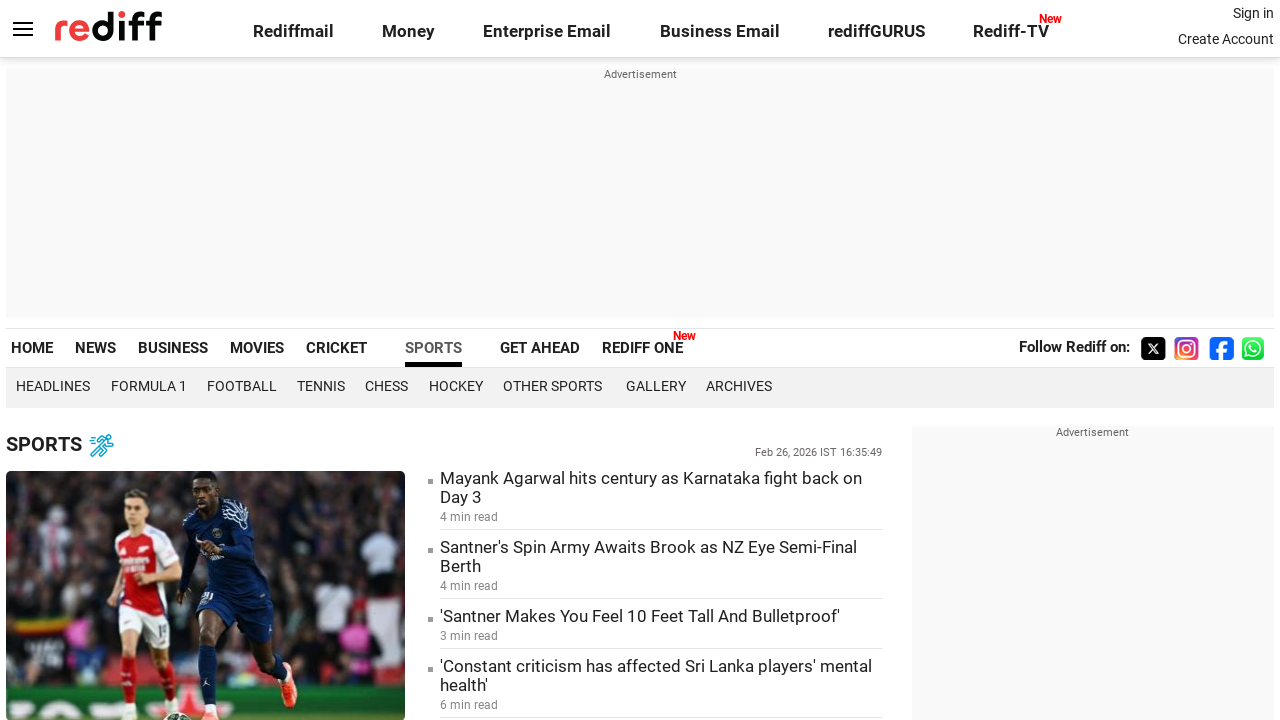

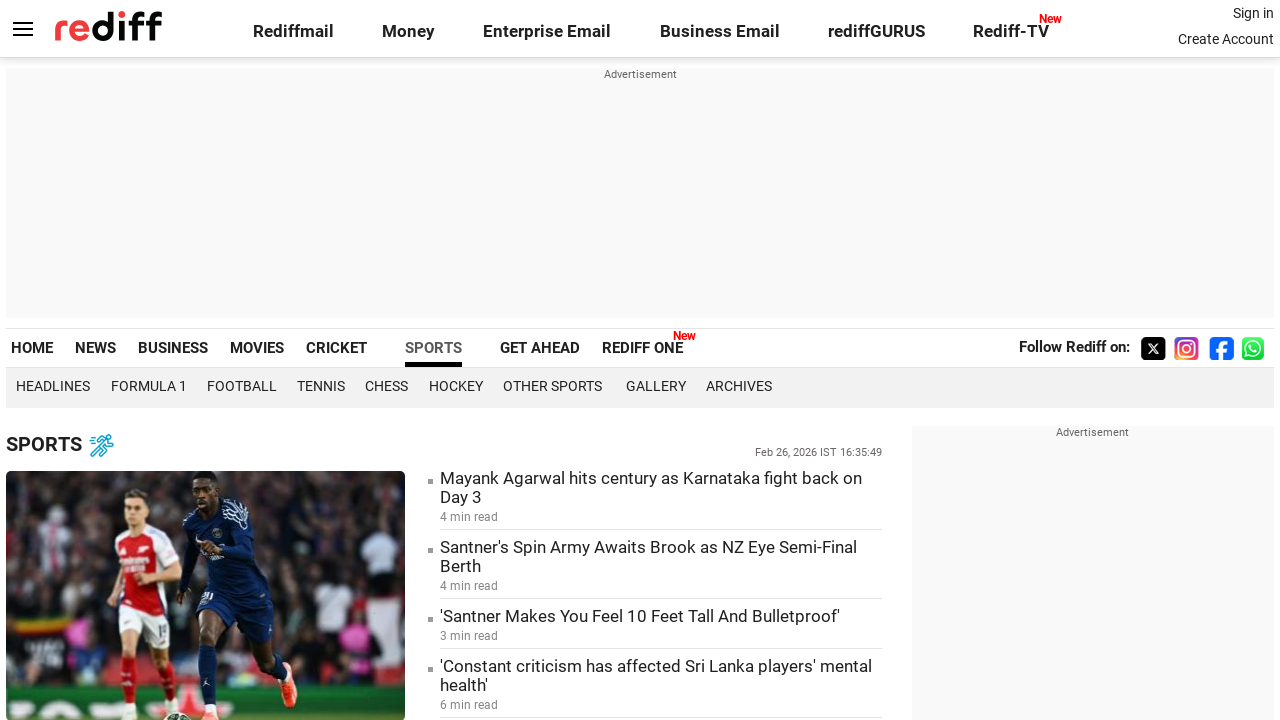